Edits a row in a web table by clicking edit button and updating first and last name fields

Starting URL: https://demoqa.com/webtables

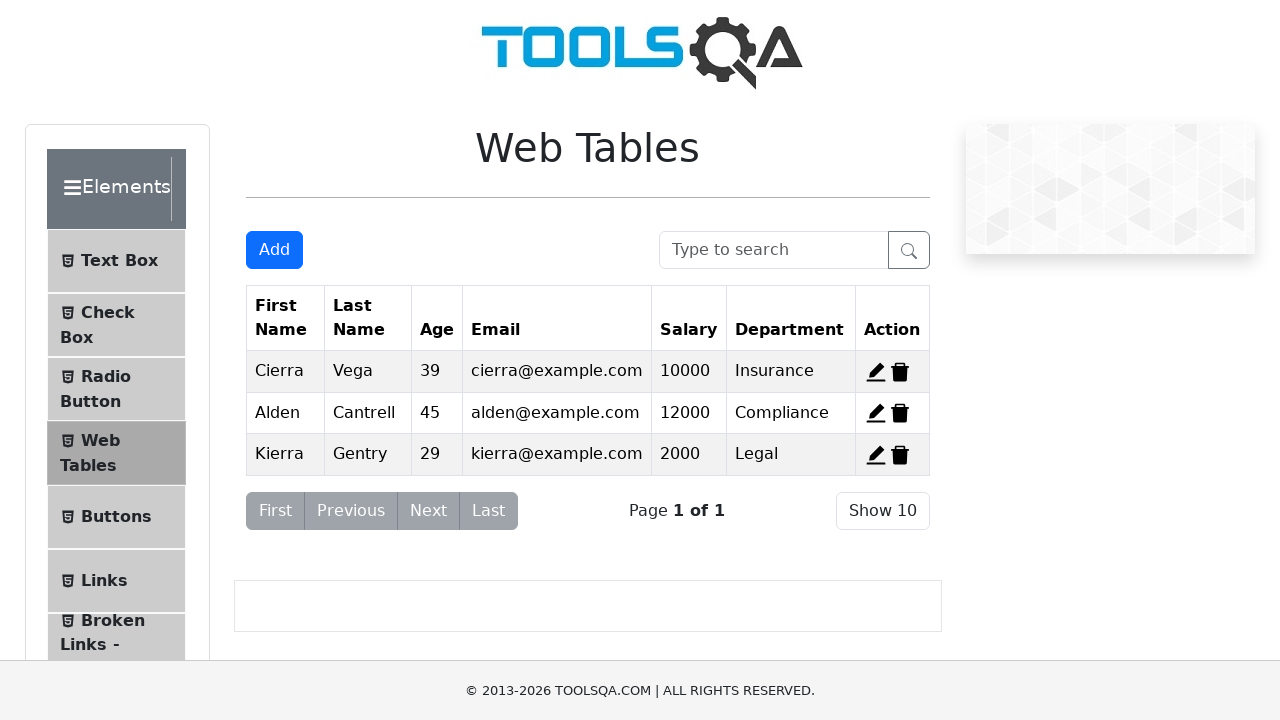

Clicked edit button for first record at (876, 372) on xpath=//span[@id='edit-record-1']//*[@stroke='currentColor']
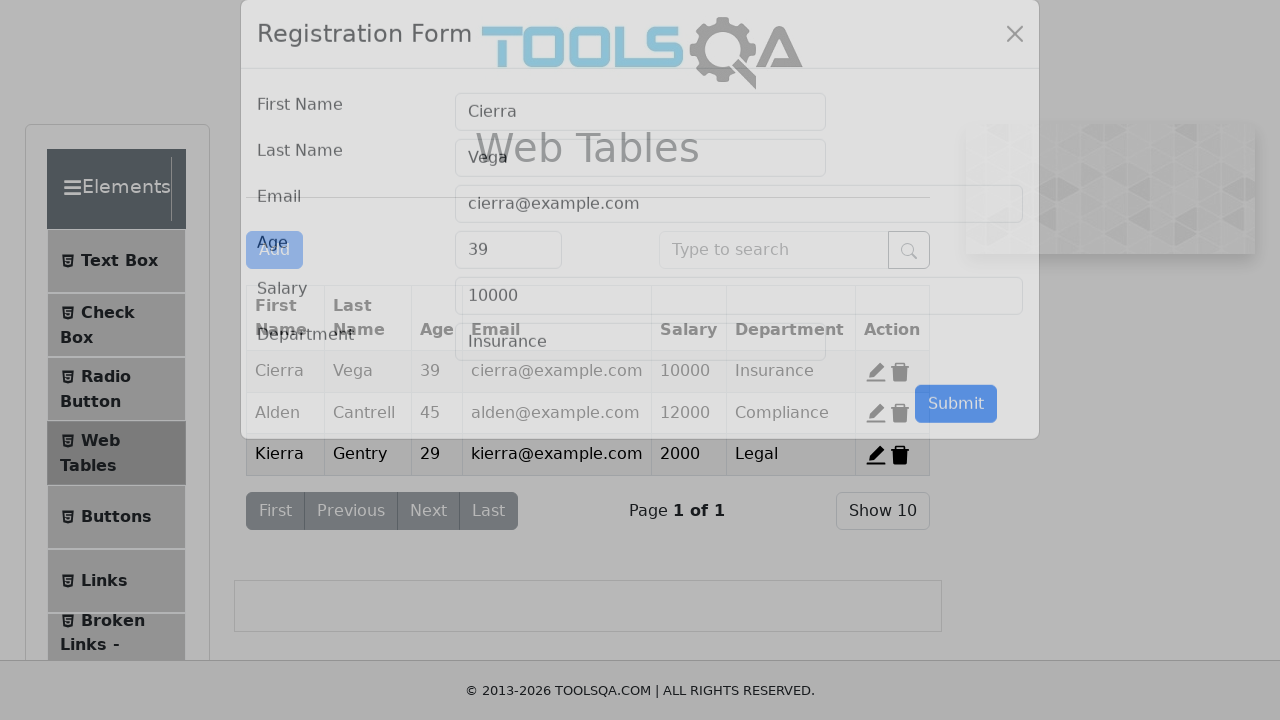

Cleared first name field on #firstName
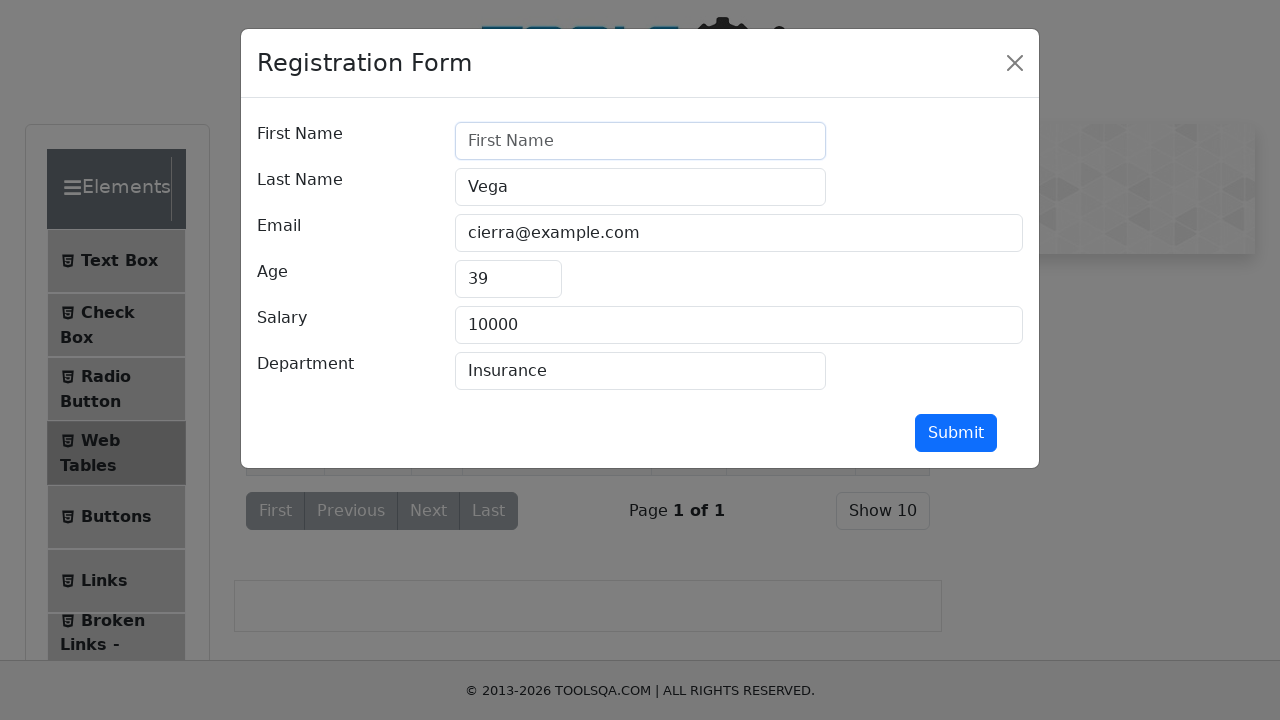

Filled first name field with 'Md Shaon' on #firstName
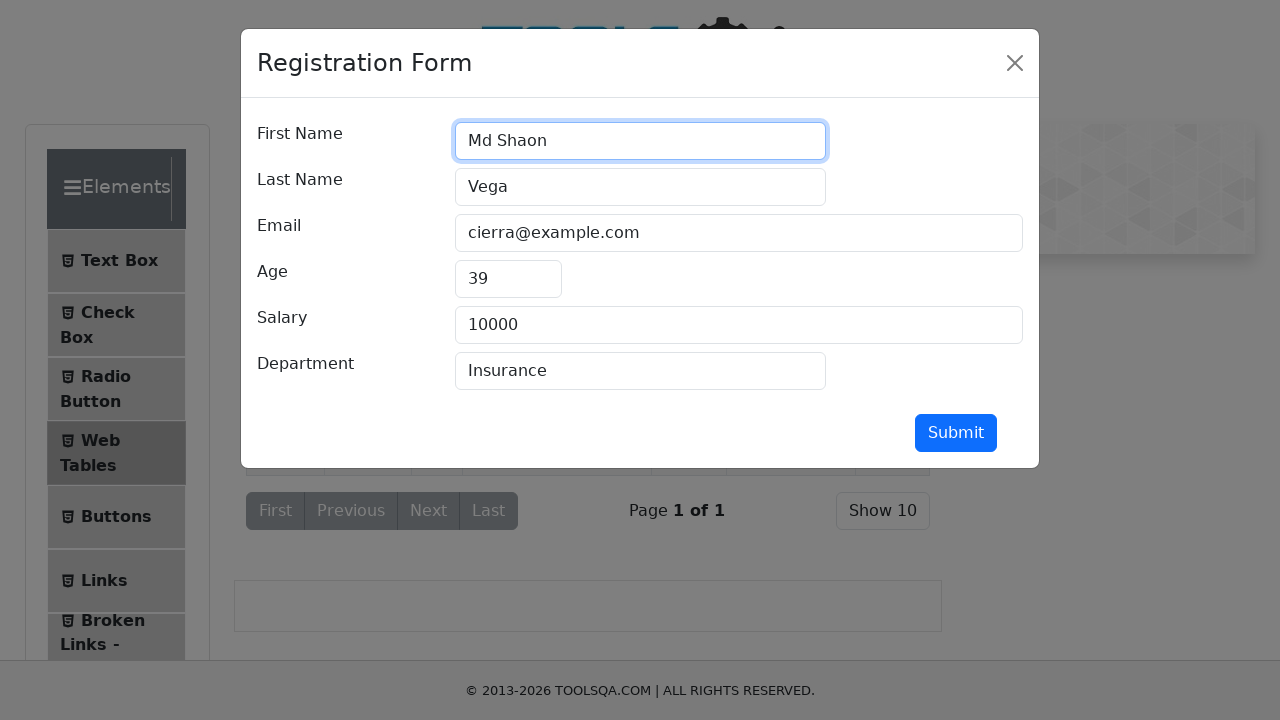

Cleared last name field on #lastName
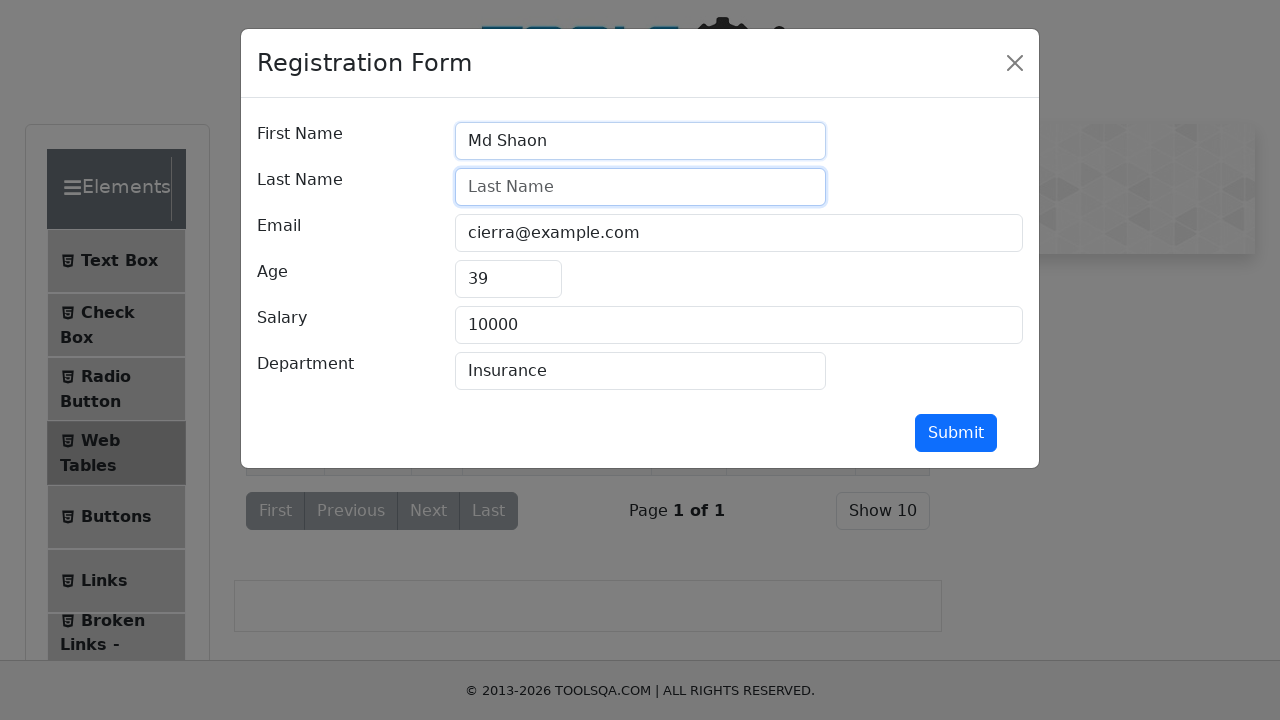

Filled last name field with 'Sajid' on #lastName
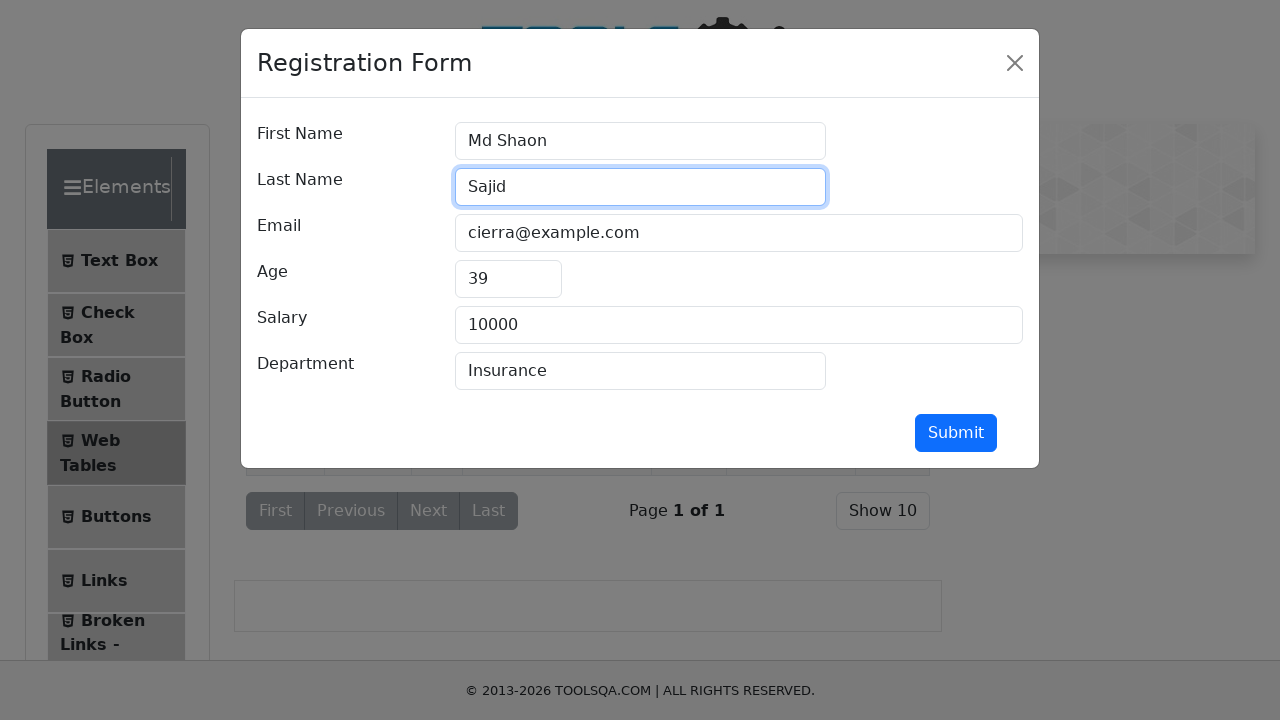

Clicked submit button to save changes at (956, 433) on #submit
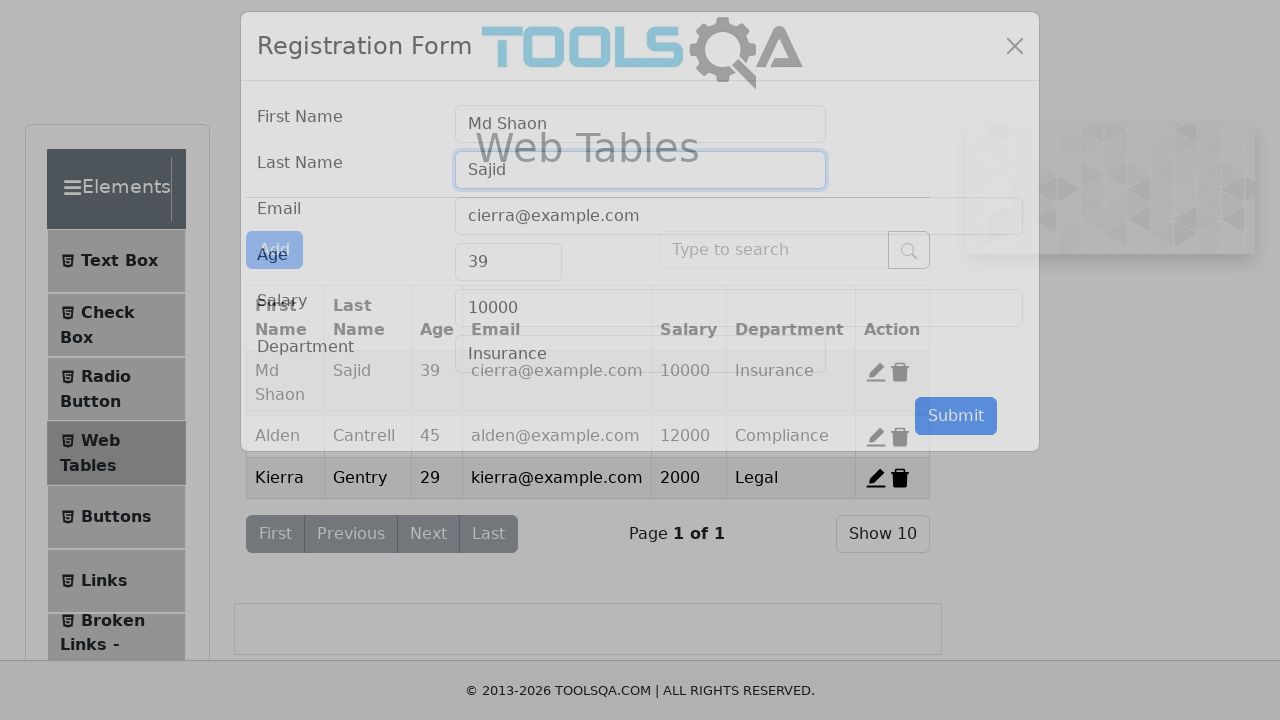

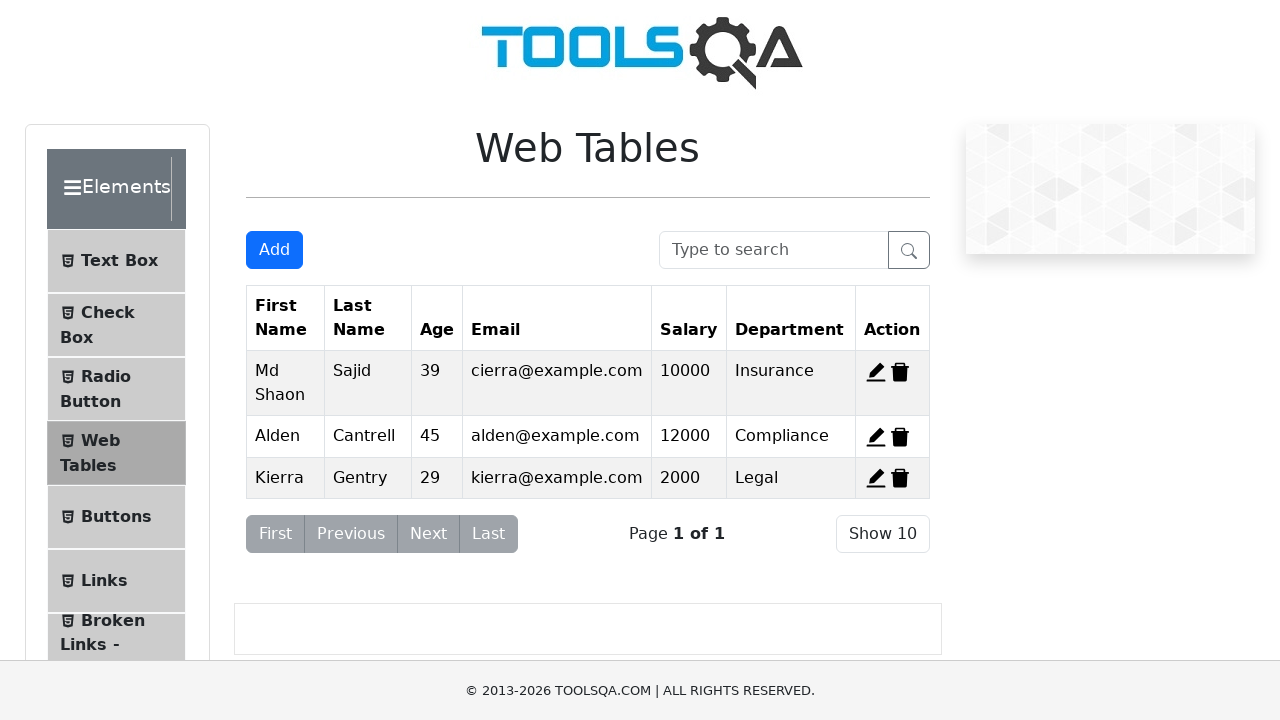